Navigates to Istanbul time info page to verify the page loads

Starting URL: https://saatkac.info.tr/Istanbul

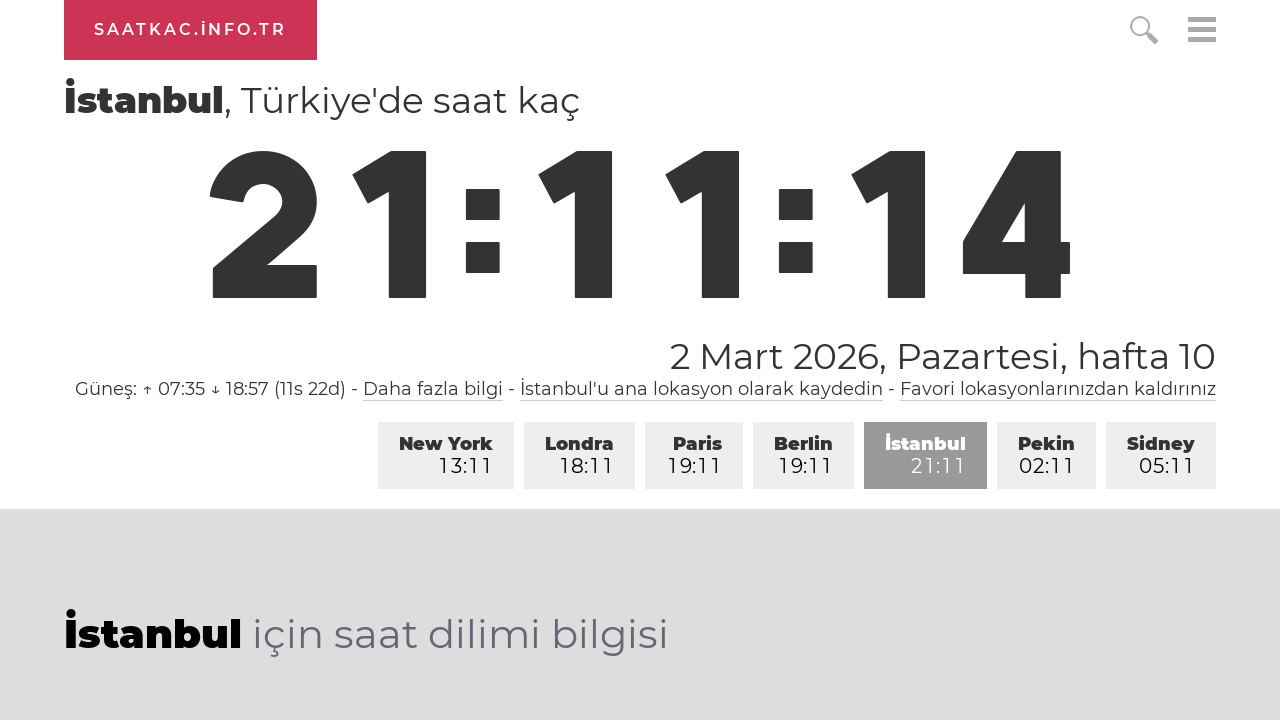

Istanbul time info page loaded and DOM content ready
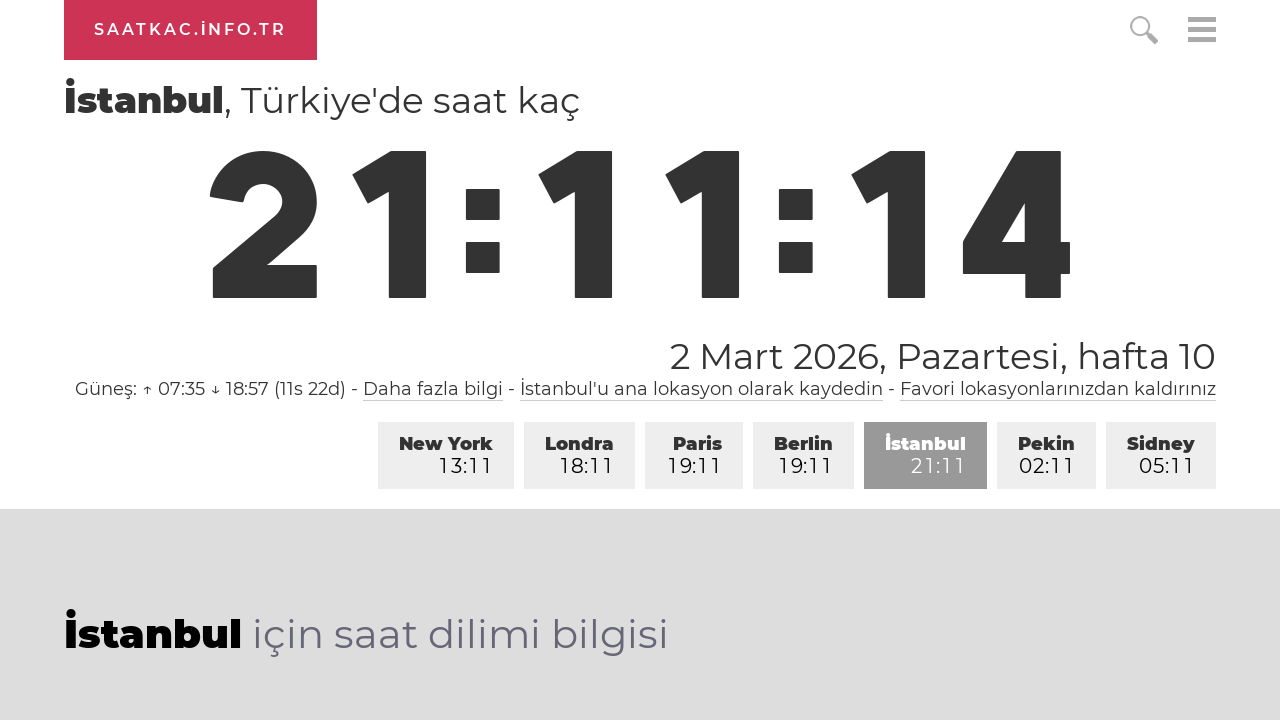

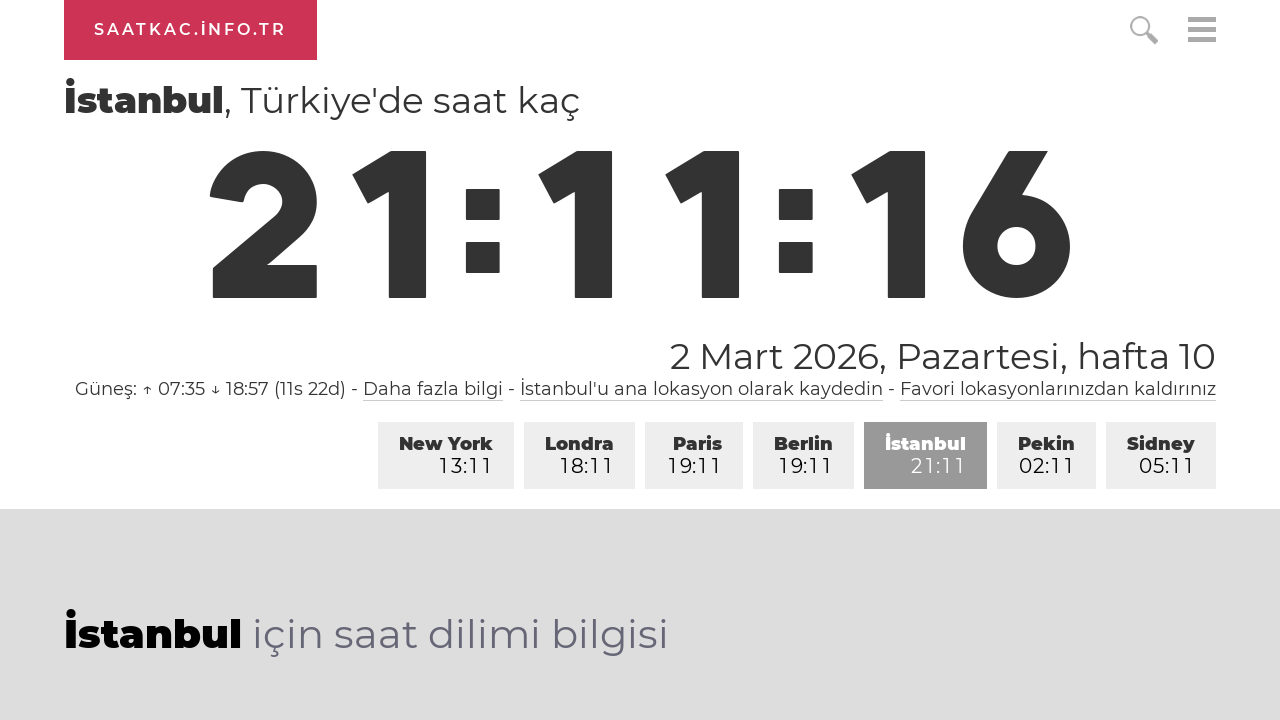